Tests dynamic loading functionality by clicking a start button and waiting for dynamically loaded content to appear

Starting URL: https://the-internet.herokuapp.com/dynamic_loading/1

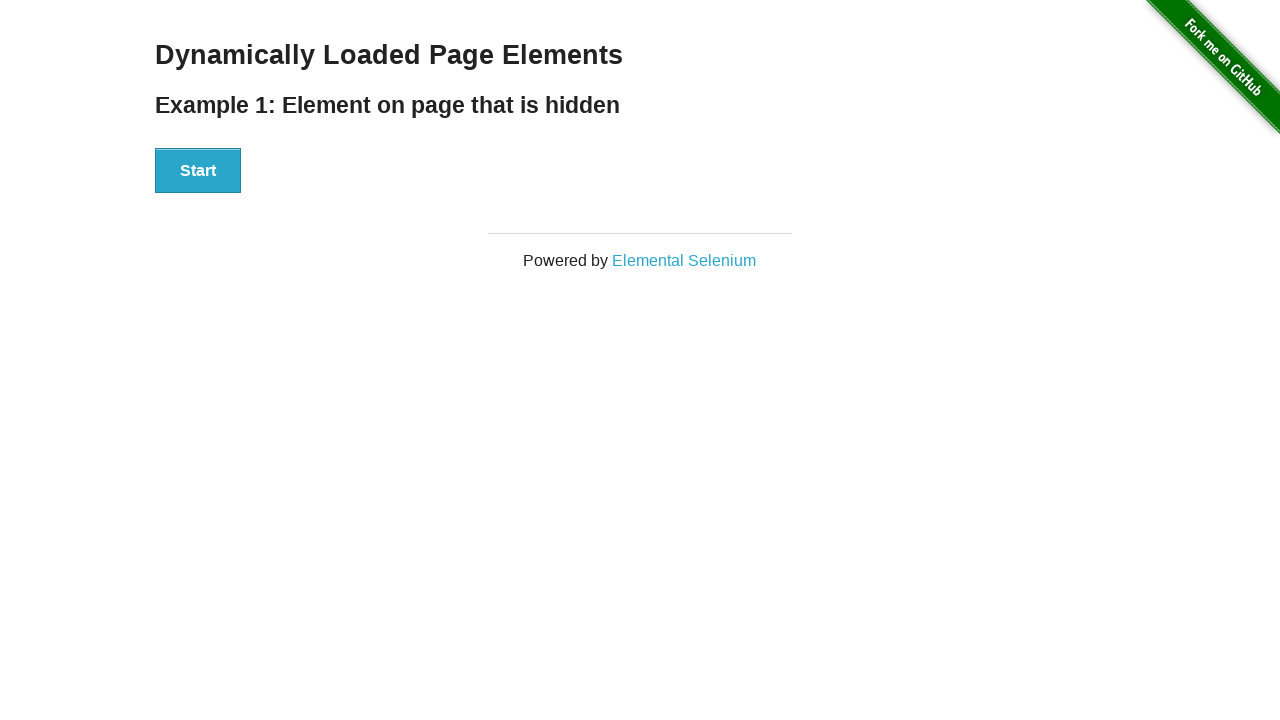

Clicked start button to trigger dynamic loading at (198, 171) on xpath=//div[@id='start']//button
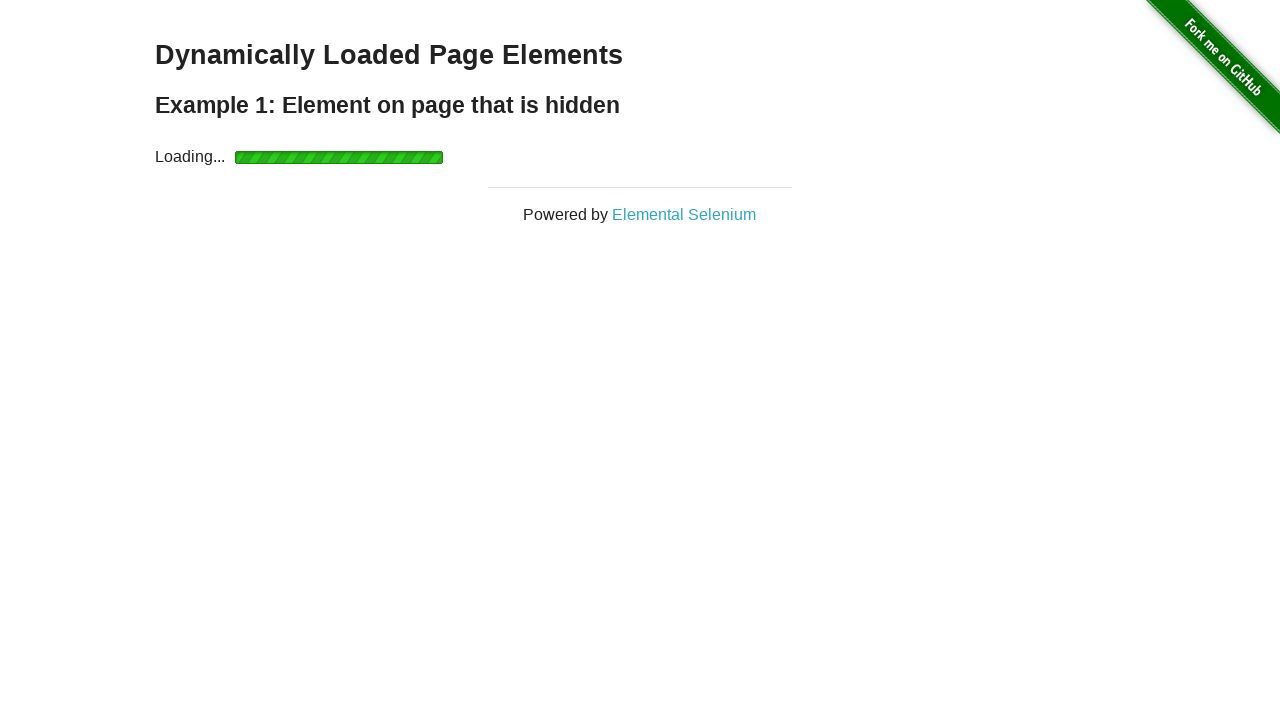

Dynamically loaded content appeared and became visible
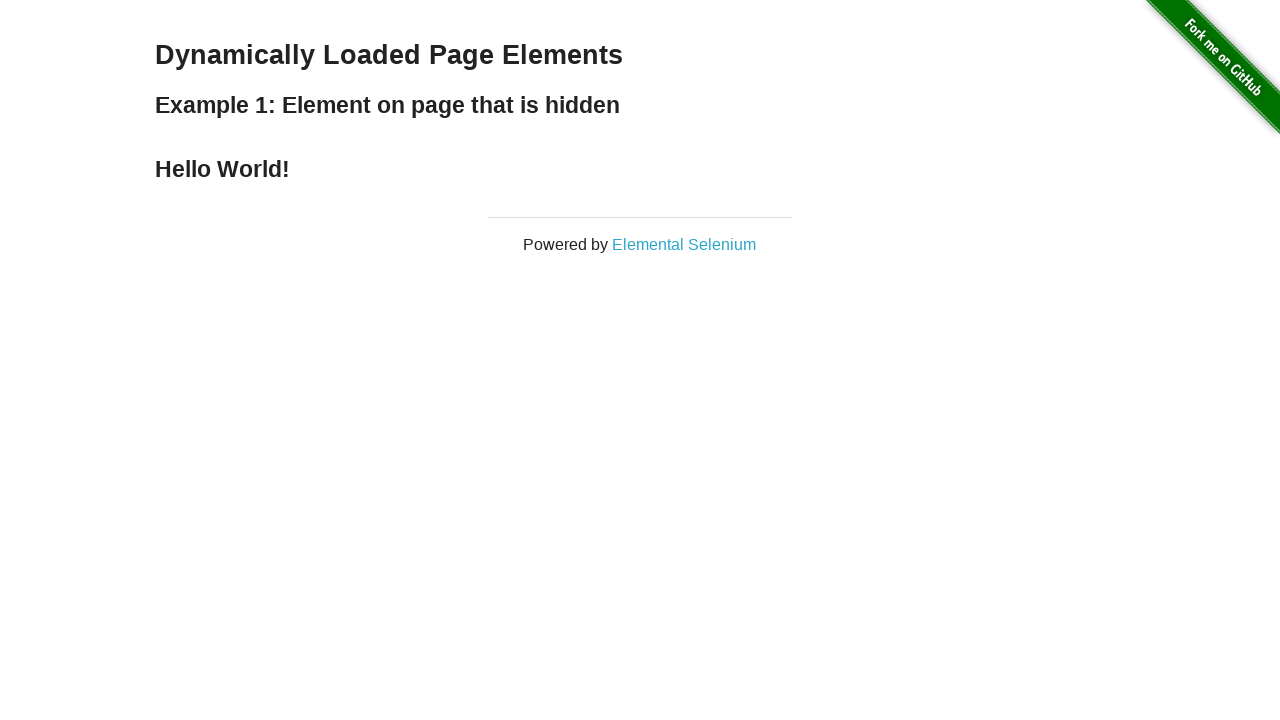

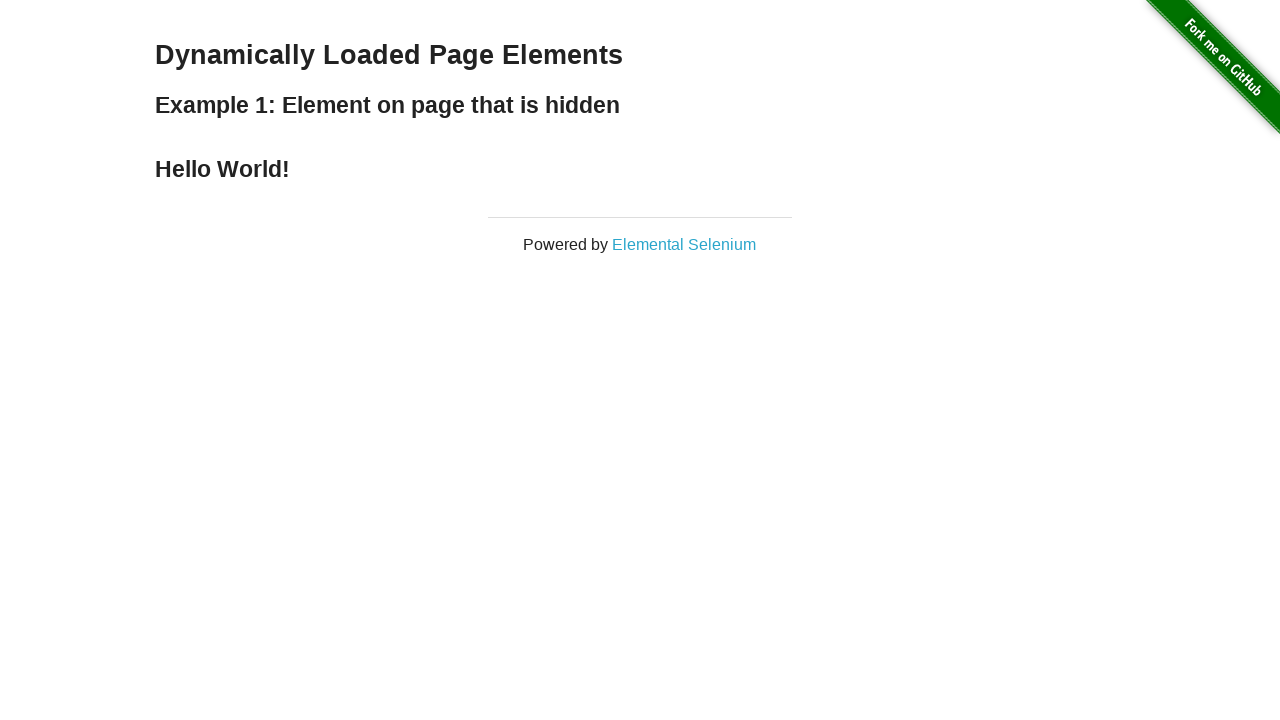